Demonstrates dot reporter by clicking alert button using absolute xpath

Starting URL: http://omayo.blogspot.com

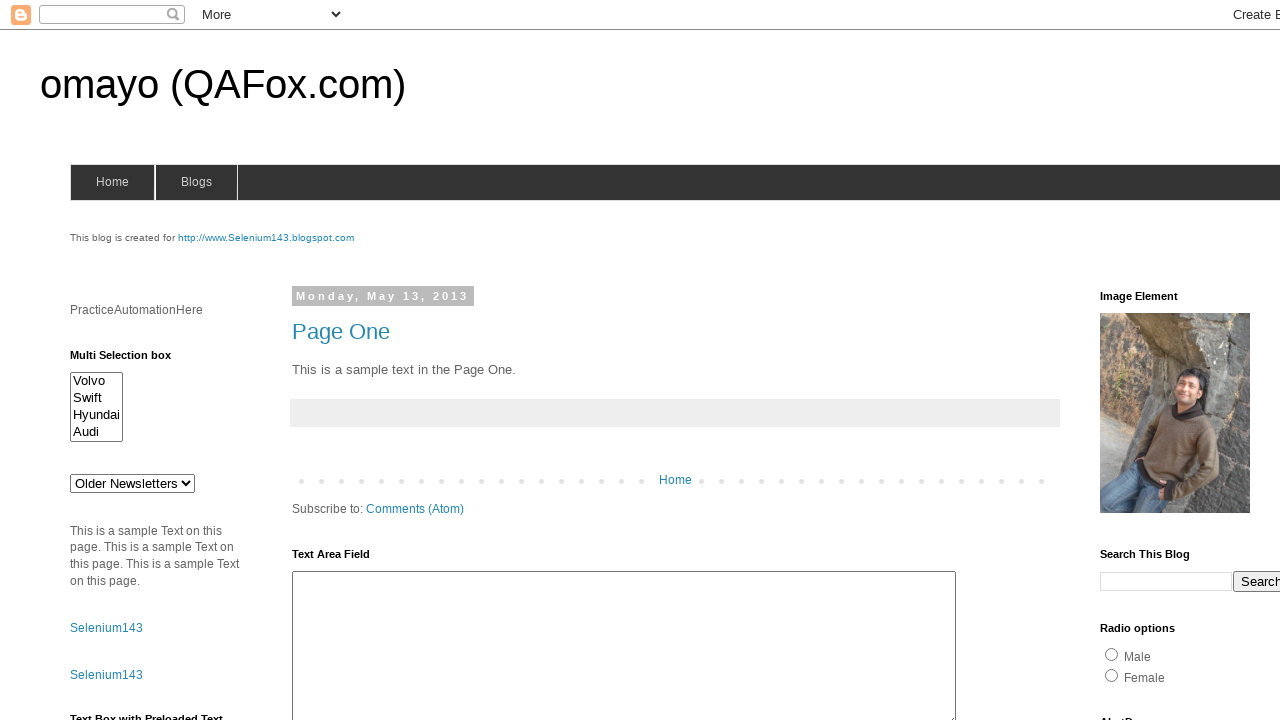

Navigated to http://omayo.blogspot.com
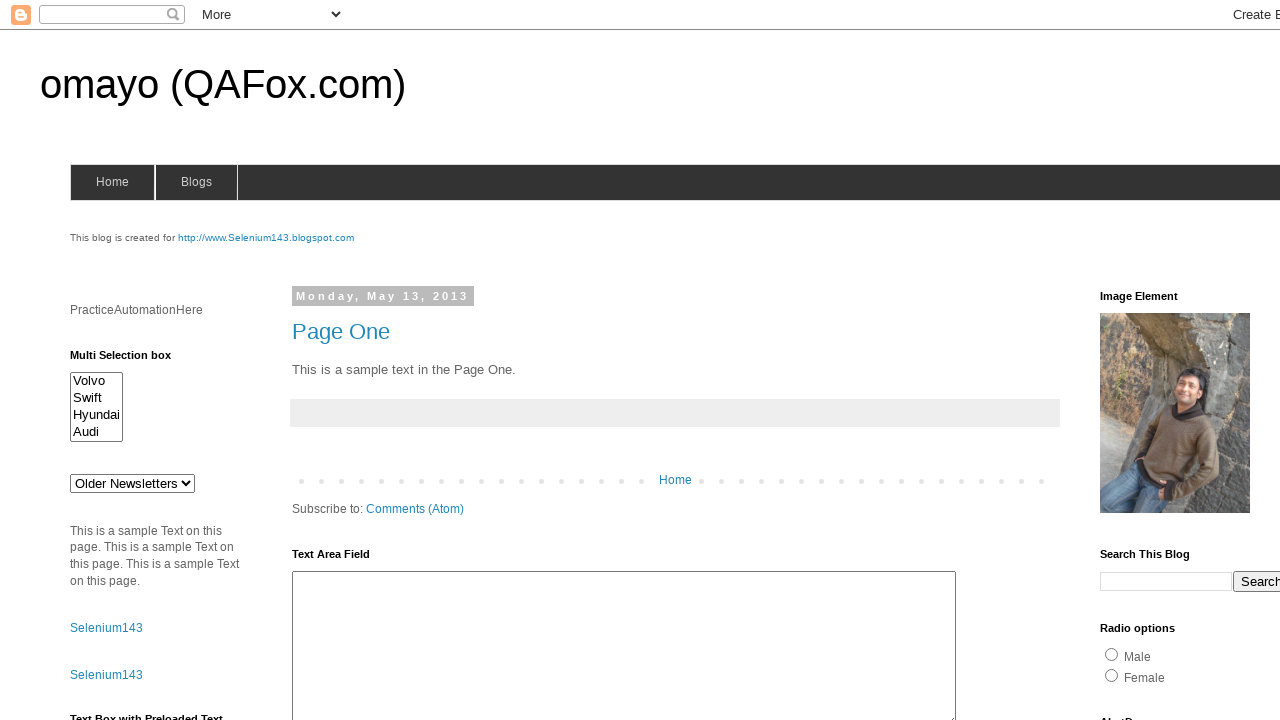

Clicked alert button using absolute xpath at (1154, 361) on xpath=/html/body/div[4]/div[2]/div[2]/div[2]/div[2]/div[2]/div[2]/div/div[4]/div
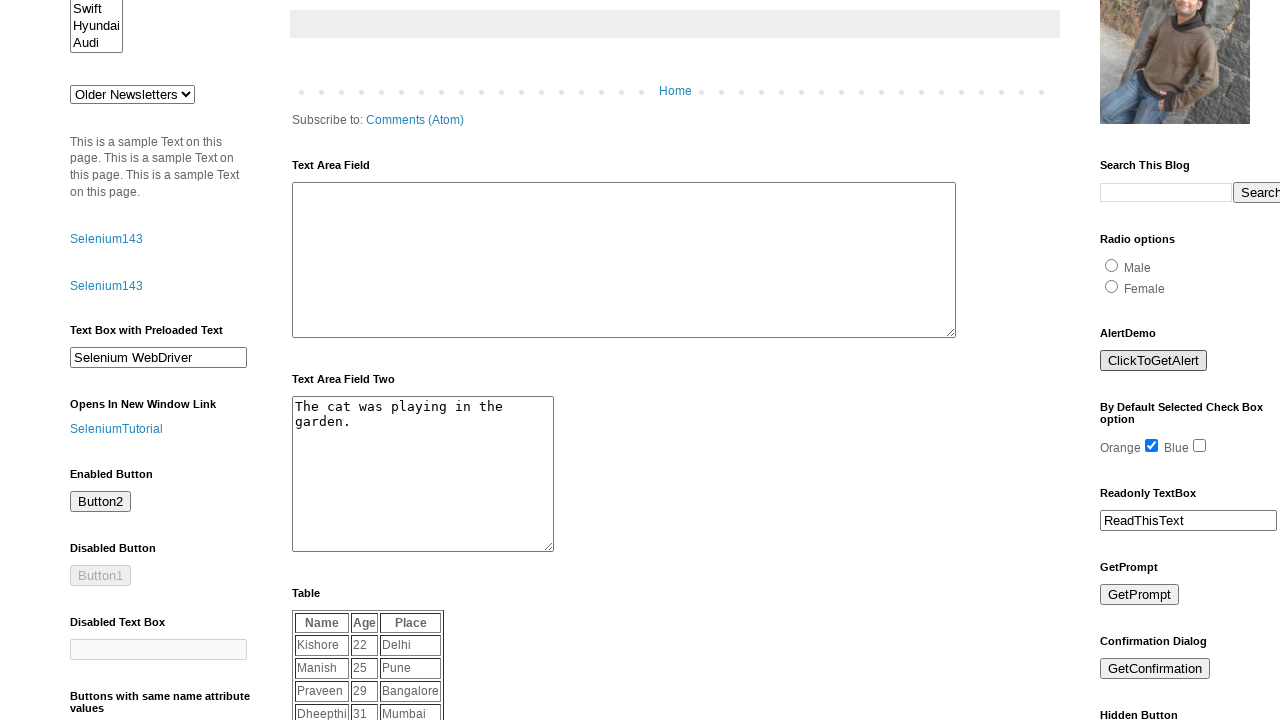

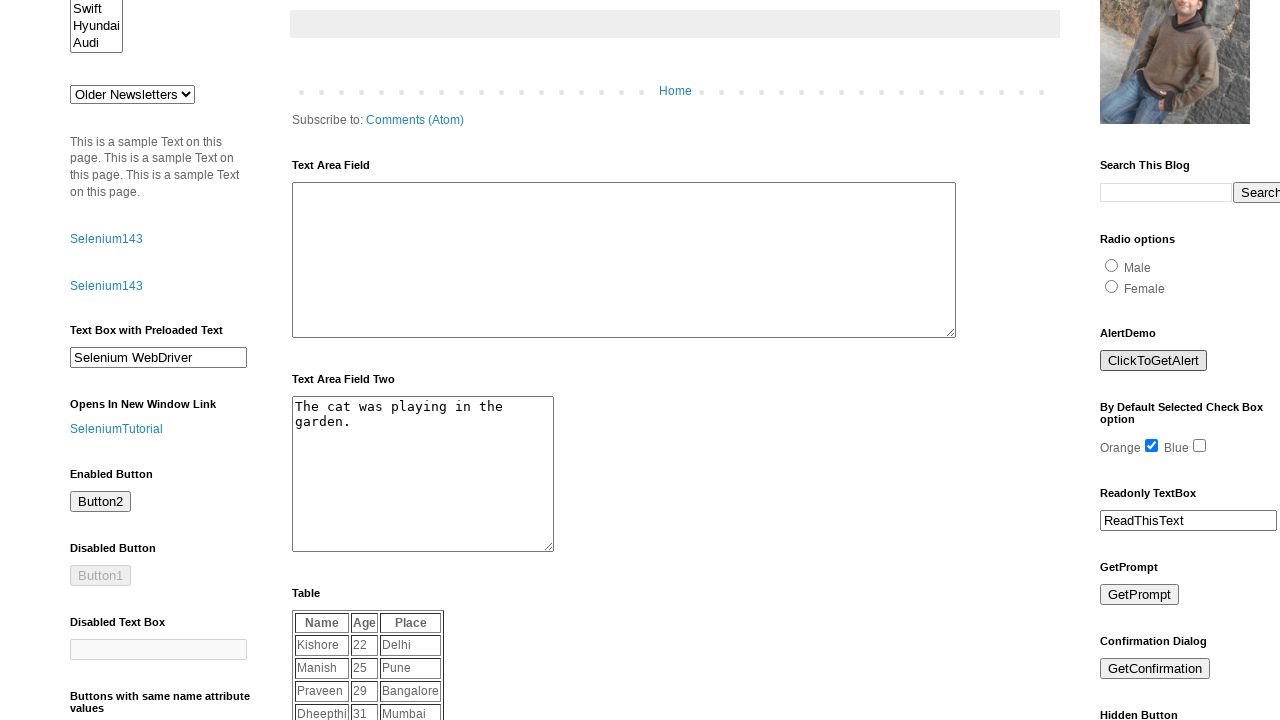